Tests form interaction by clearing a text field, entering a name, and double-clicking a "Copy Text" button to trigger the copy action.

Starting URL: https://testautomationpractice.blogspot.com/

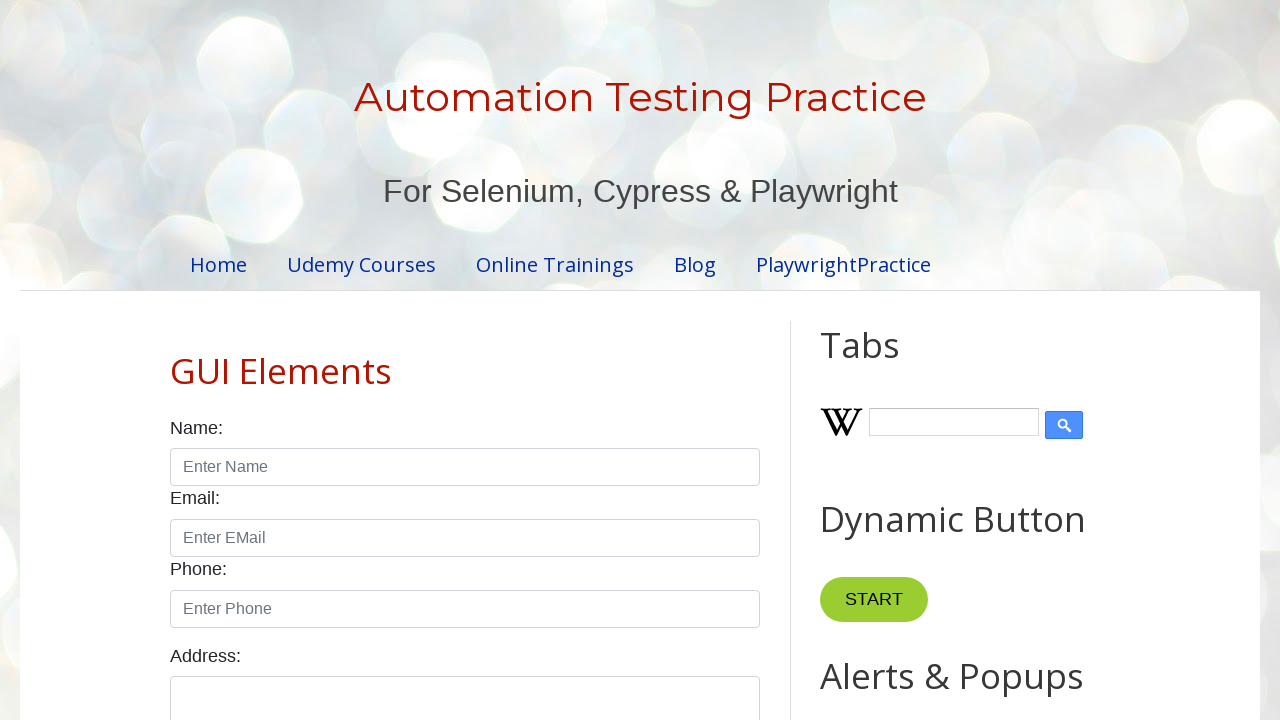

Cleared the first text field on #field1
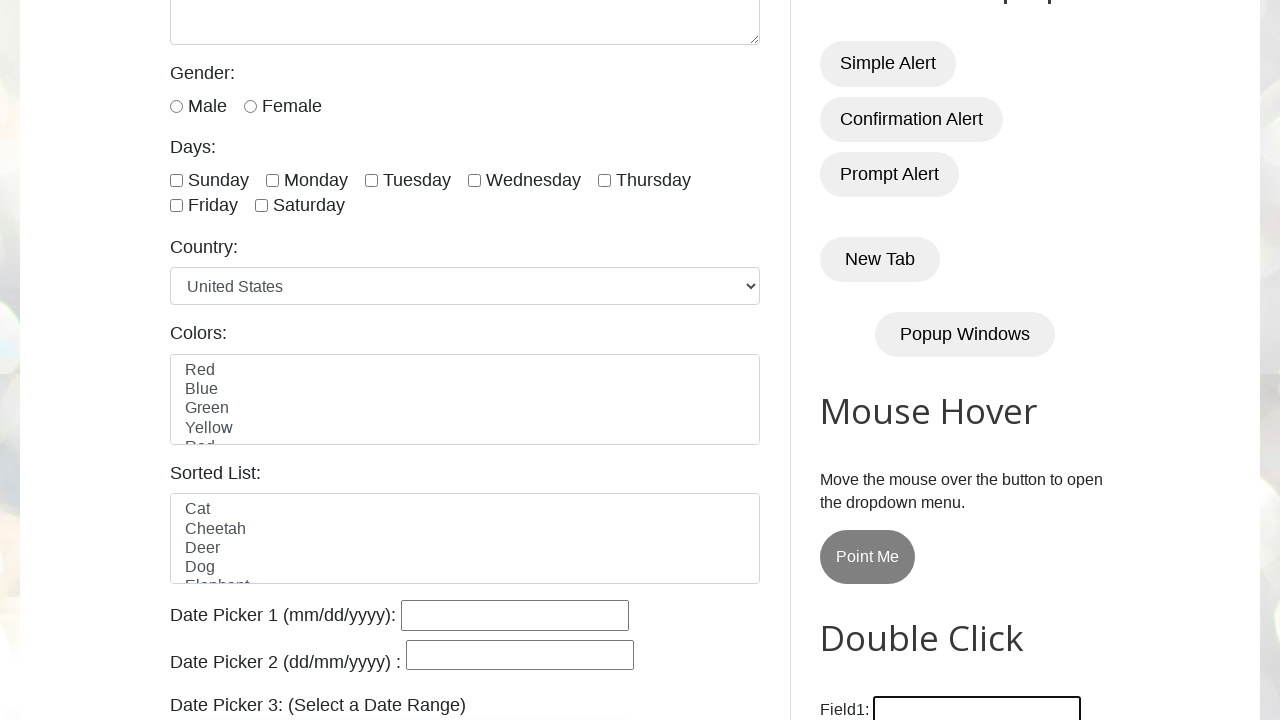

Entered 'Ram' into the first text field on #field1
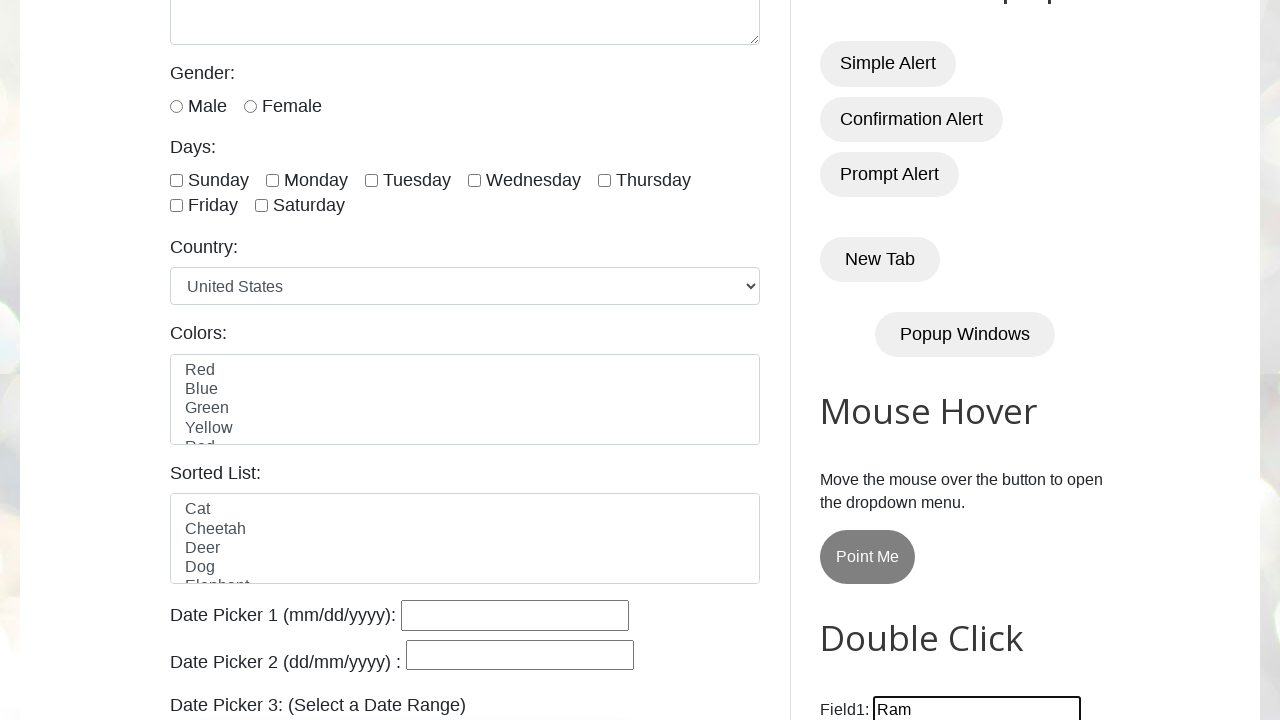

Double-clicked the 'Copy Text' button to trigger copy action at (885, 360) on xpath=//button[normalize-space()='Copy Text']
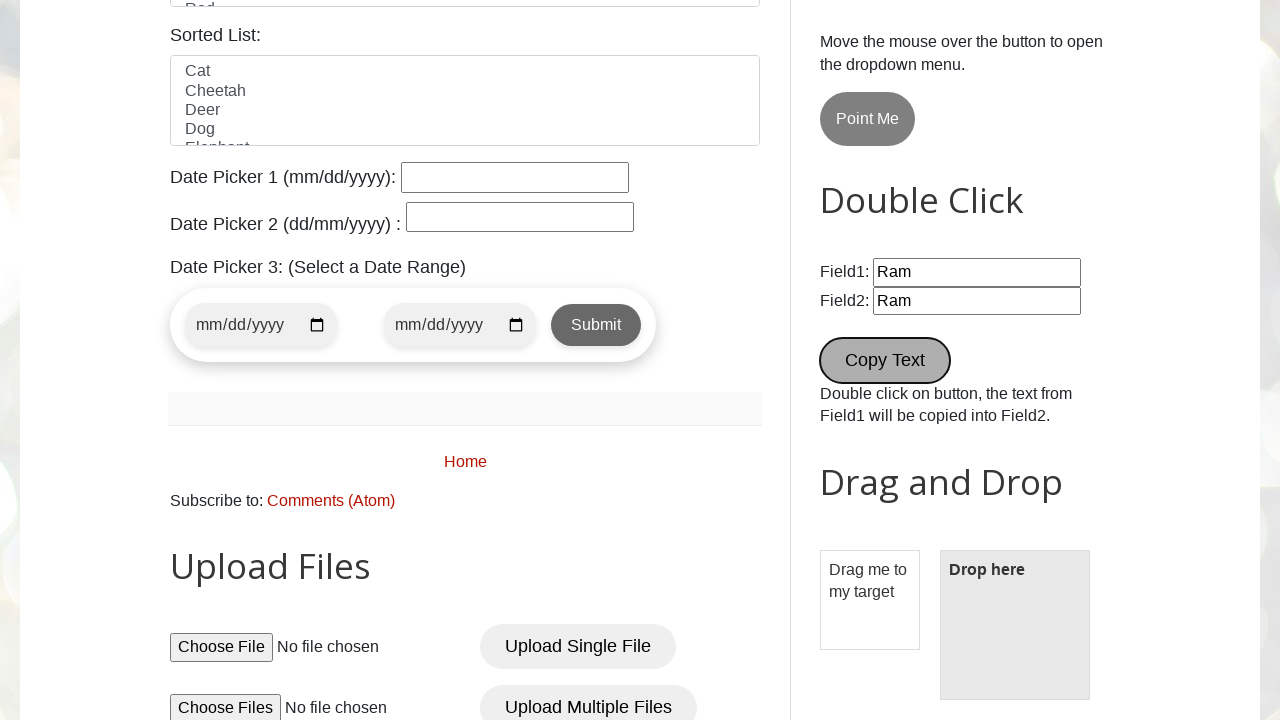

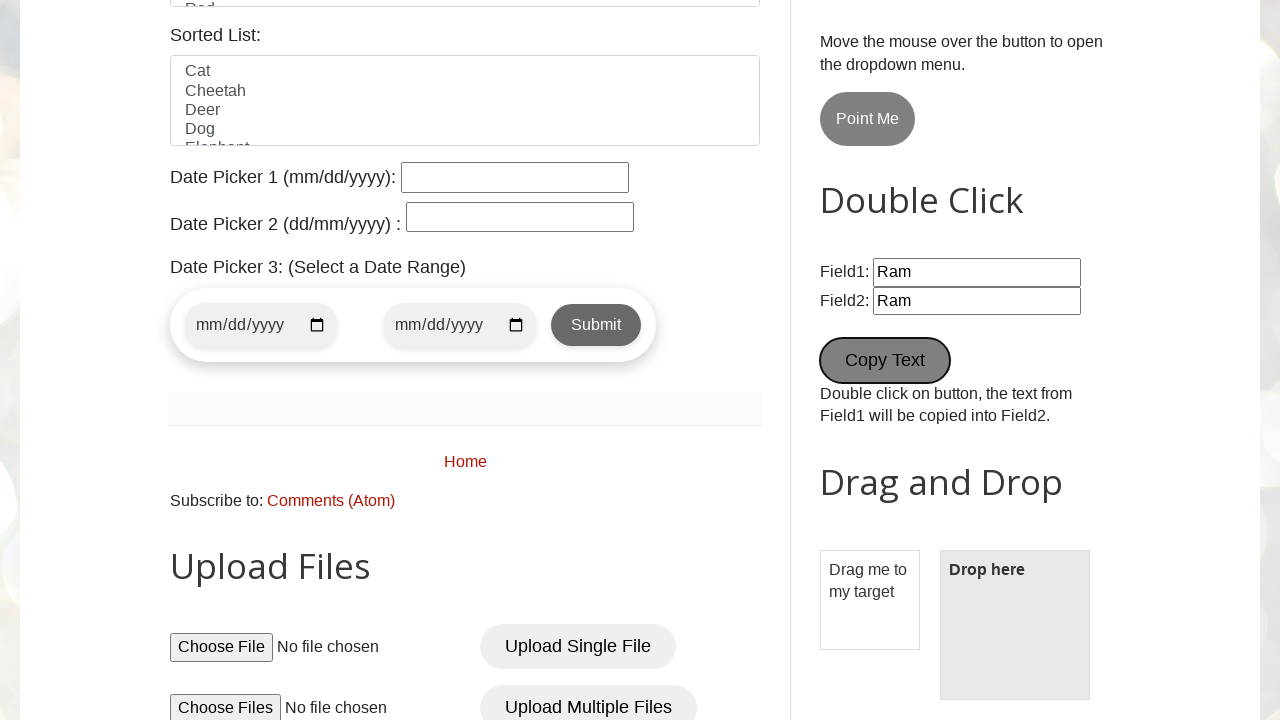